Tests window popup handling by clicking a button that opens a new window, switching to the child window, closing it, and returning to the parent window

Starting URL: https://deliver.courseavenue.com/PopupTest.aspx

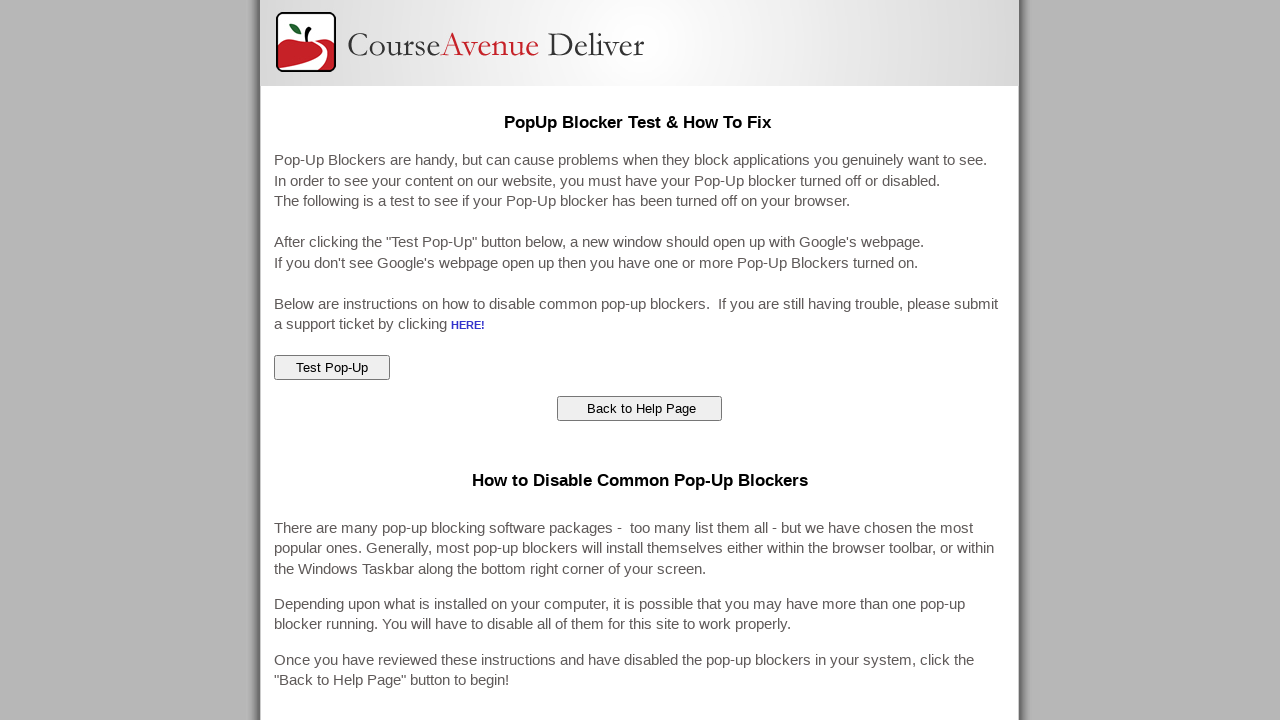

Clicked button to open popup window at (332, 368) on input[name='ctl00$ContentMain$popupTest']
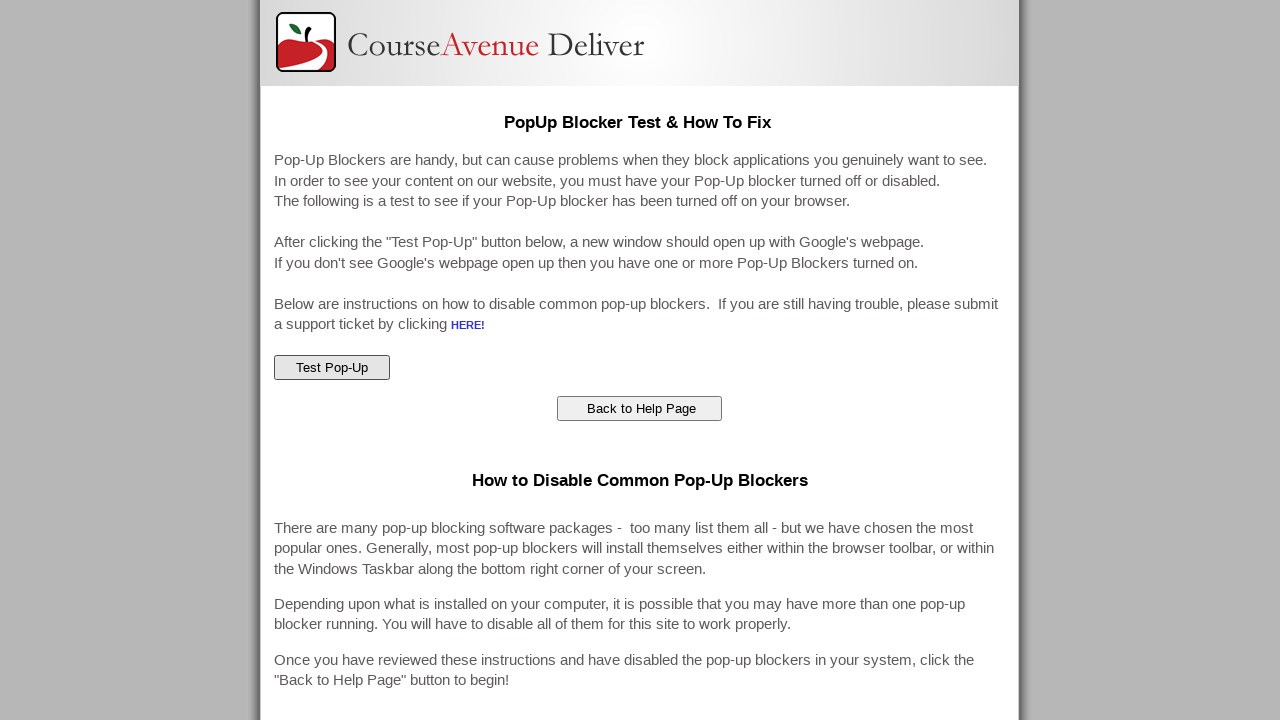

Waited for popup window to open
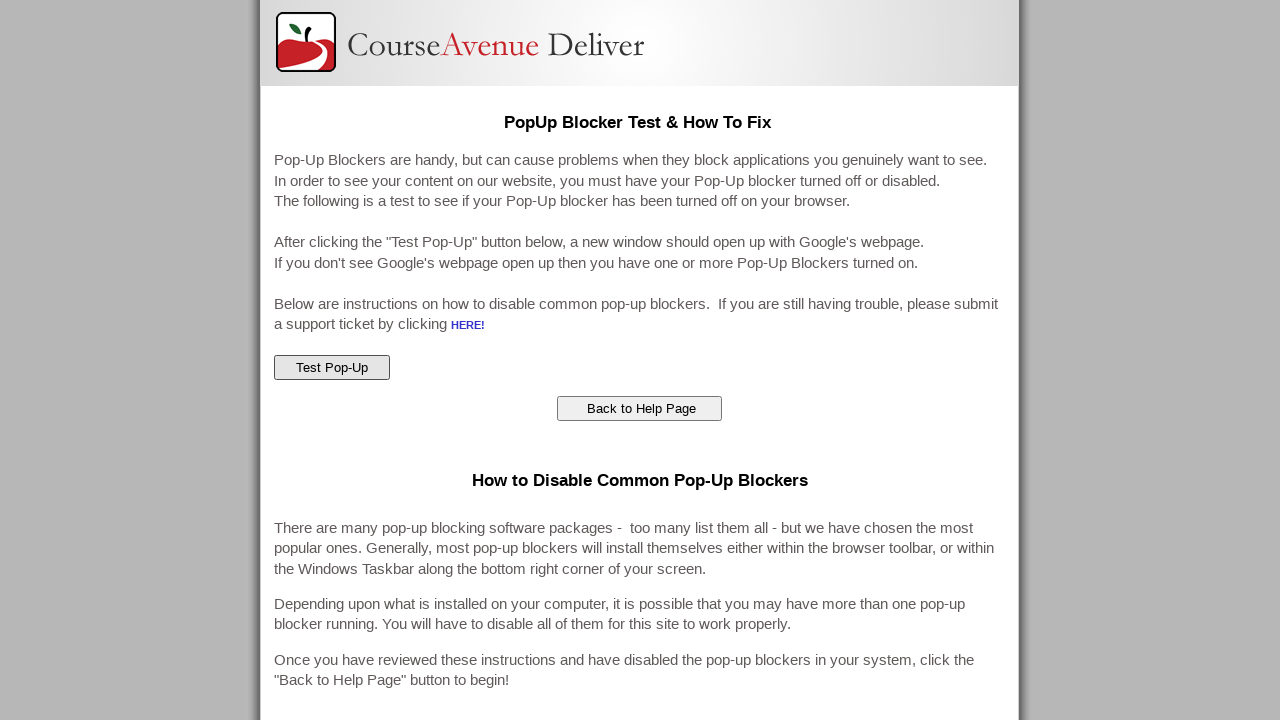

Retrieved all open pages/tabs
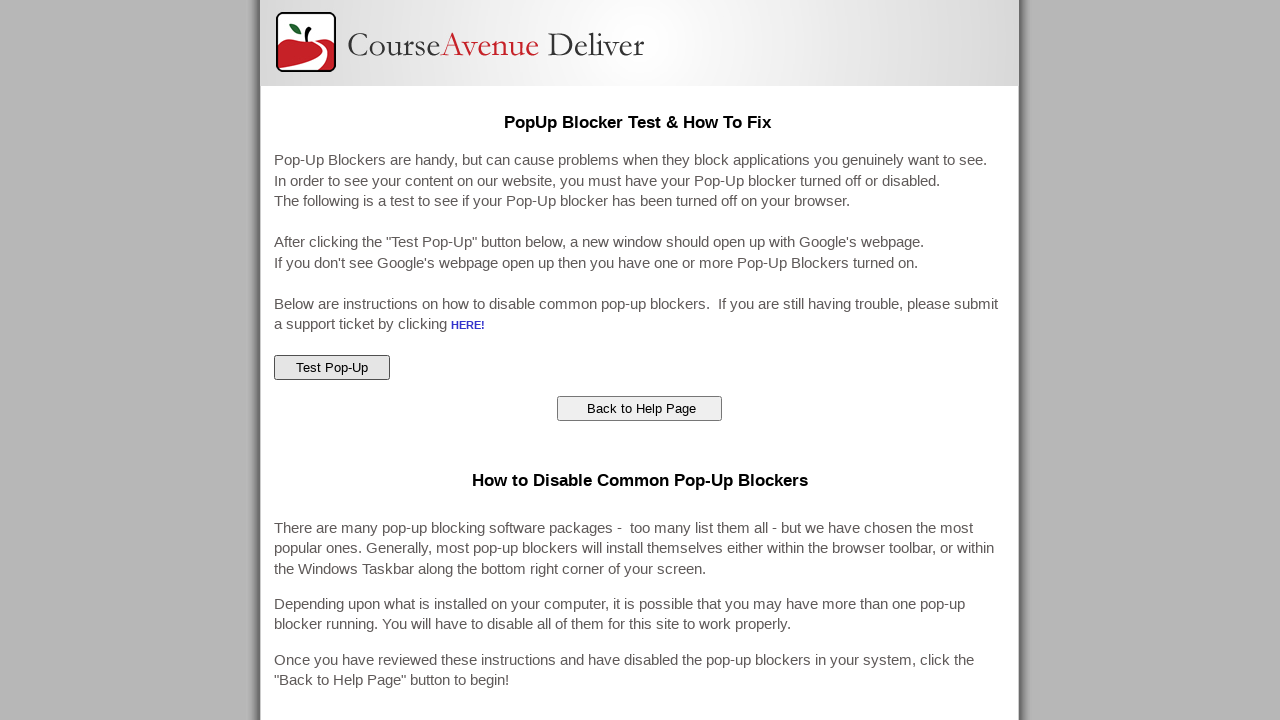

Switched to newly opened popup window
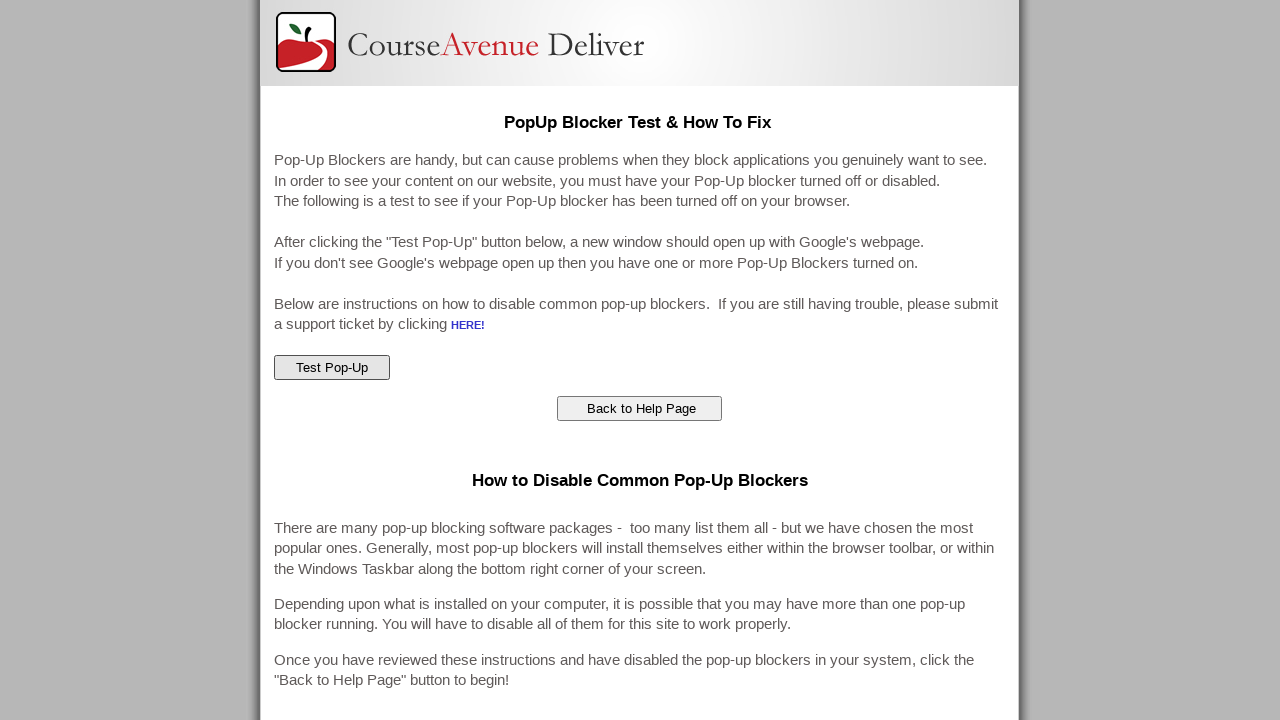

Retrieved popup window title: 
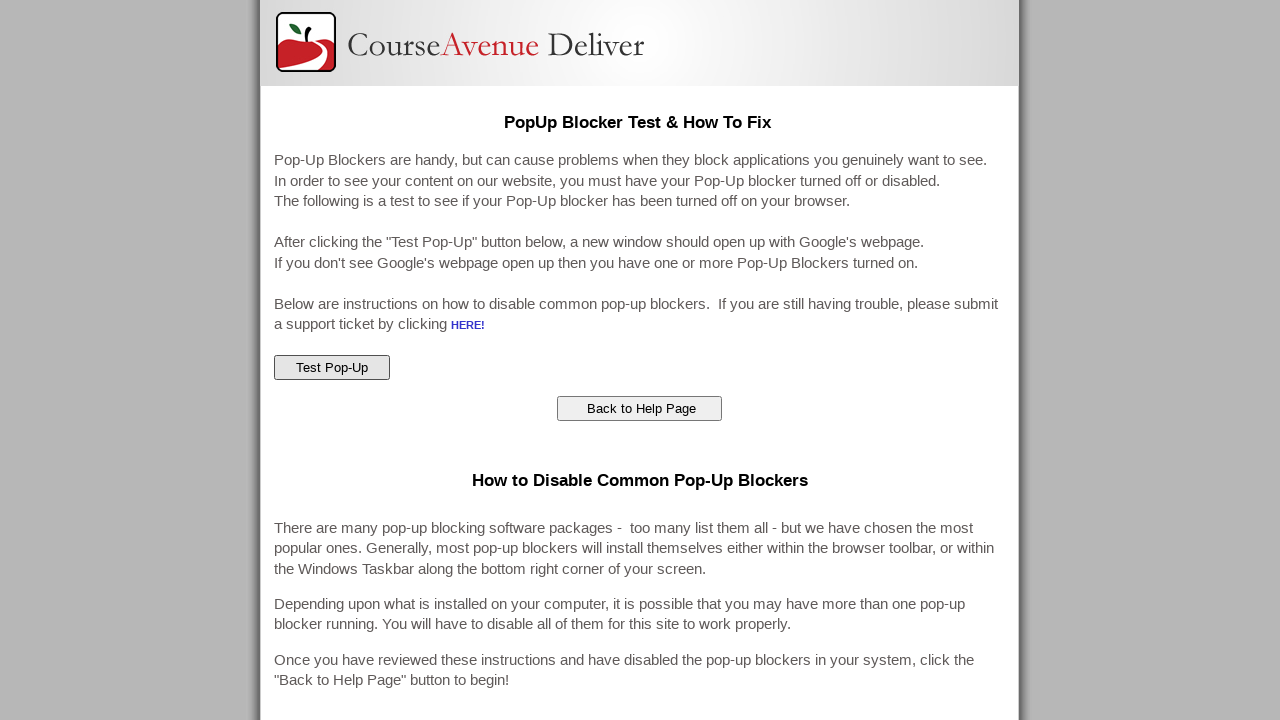

Closed popup window
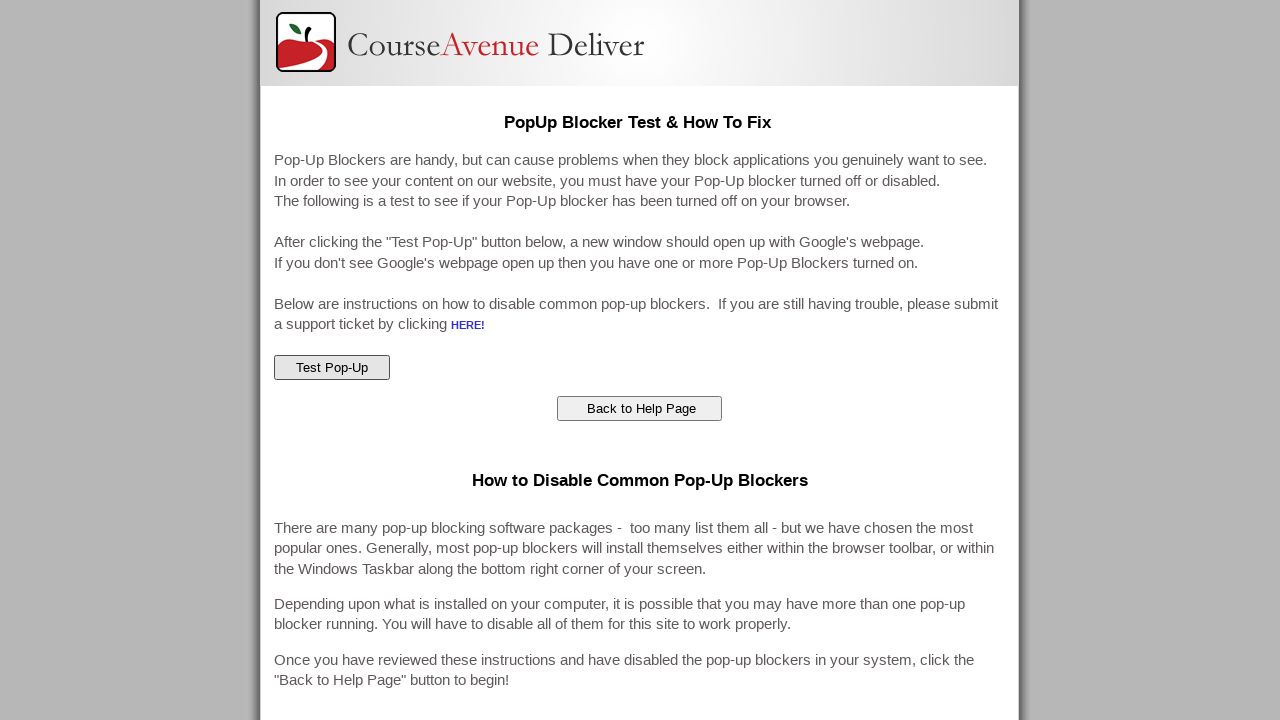

Verified return to parent window with title: Pop-Up Test
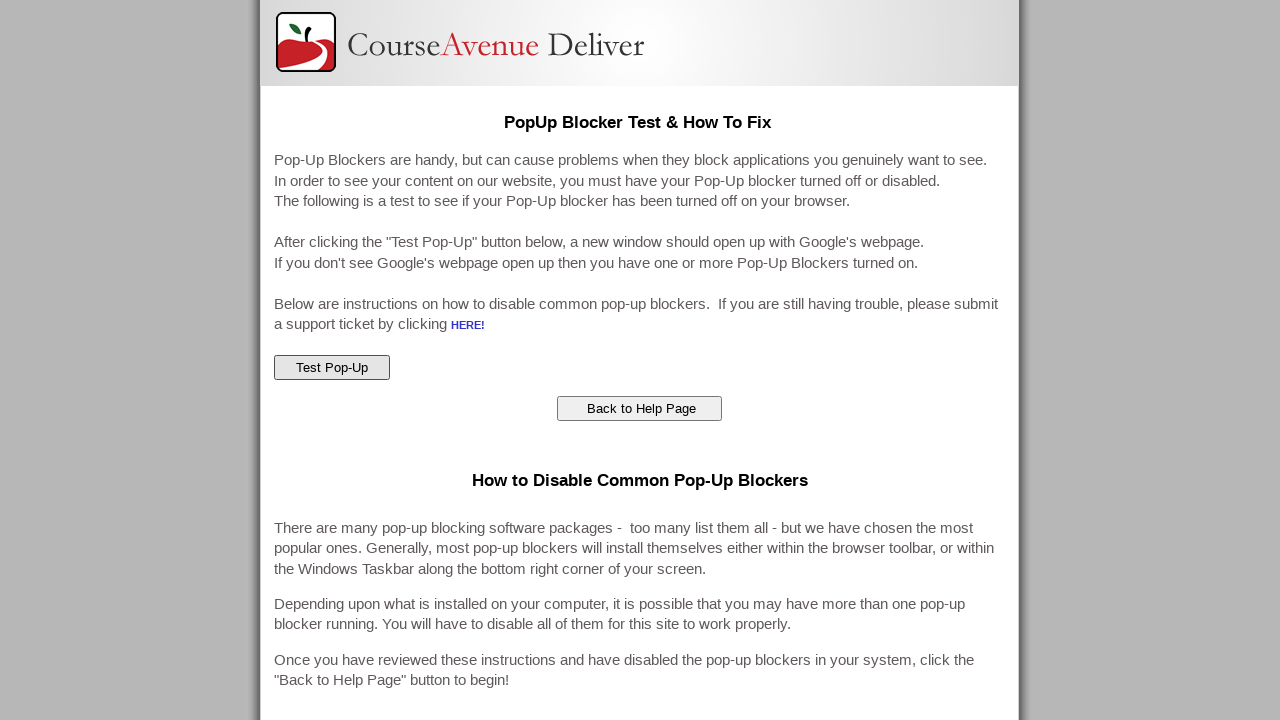

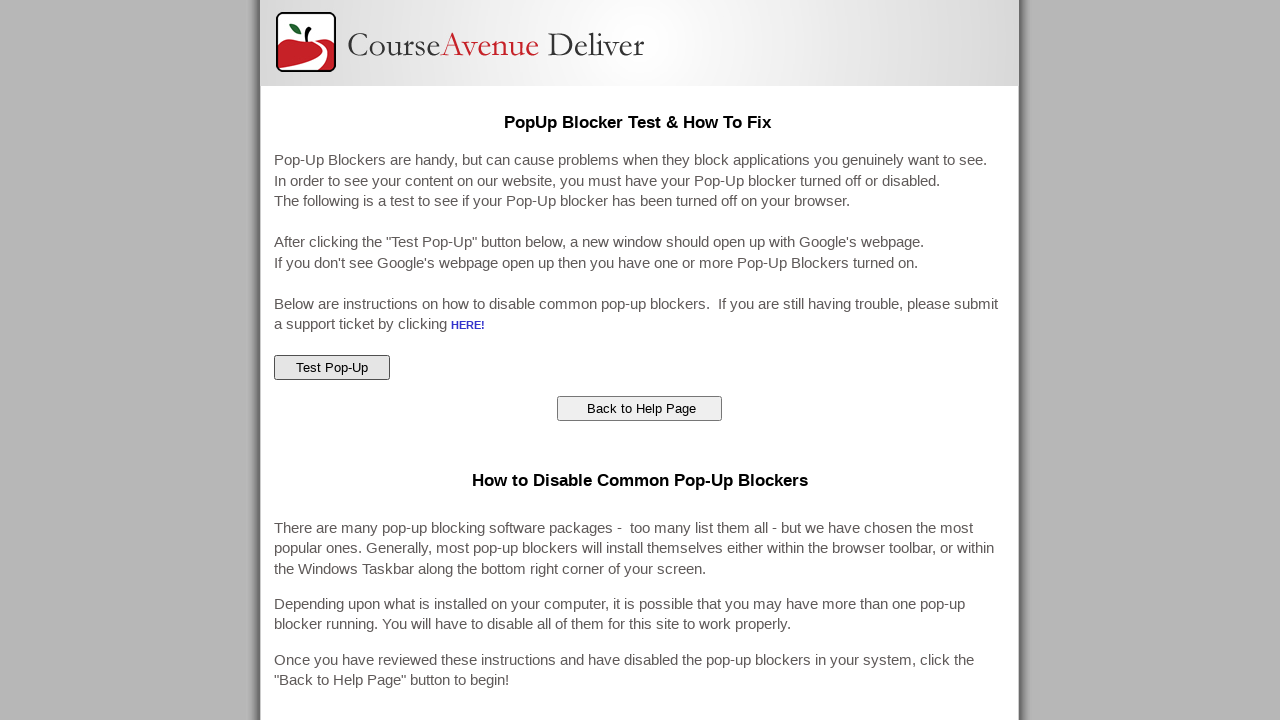